Tests that the currently applied filter link is highlighted with selected class

Starting URL: https://demo.playwright.dev/todomvc

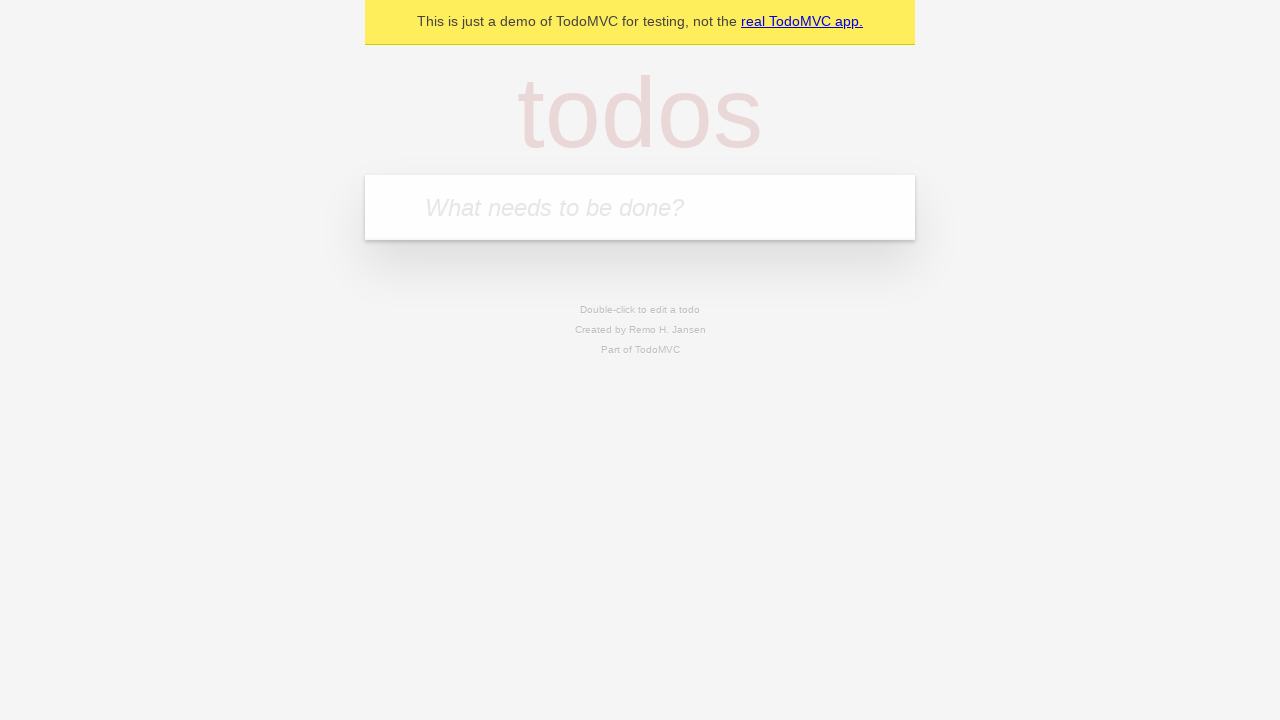

Navigated to TodoMVC demo page
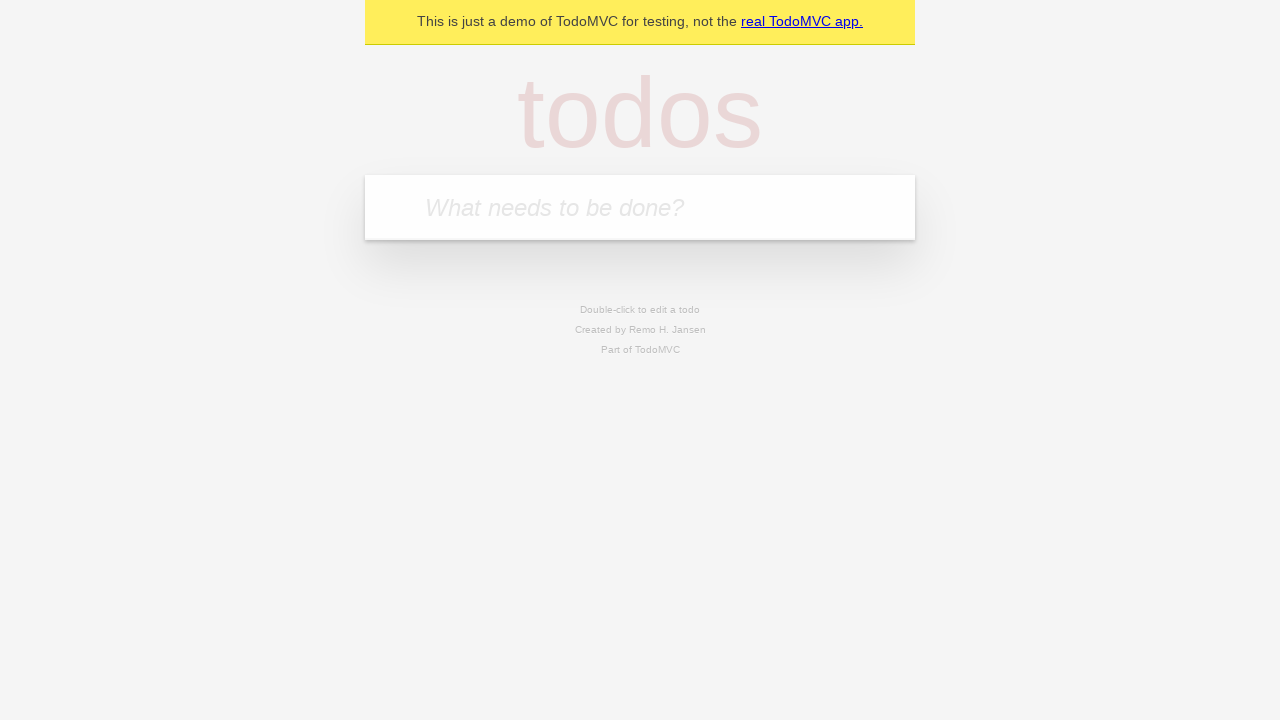

Located the todo input field
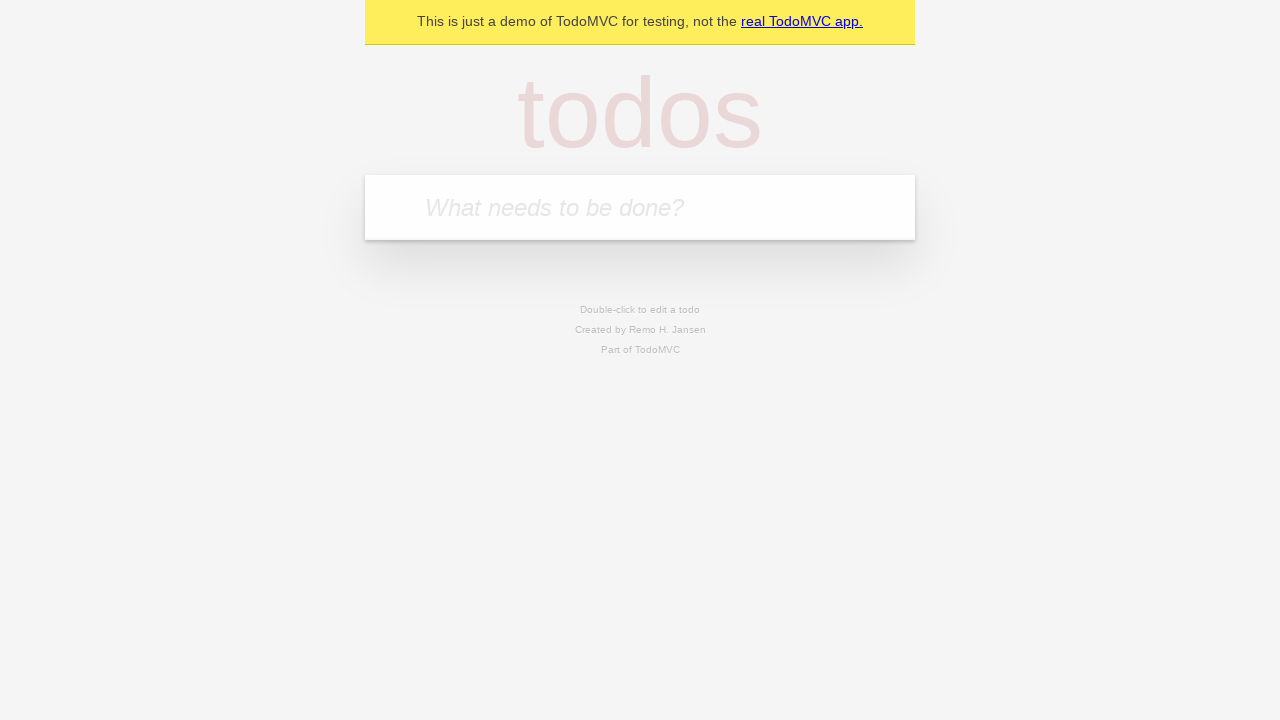

Filled todo input with 'watch monty python' on internal:attr=[placeholder="What needs to be done?"i]
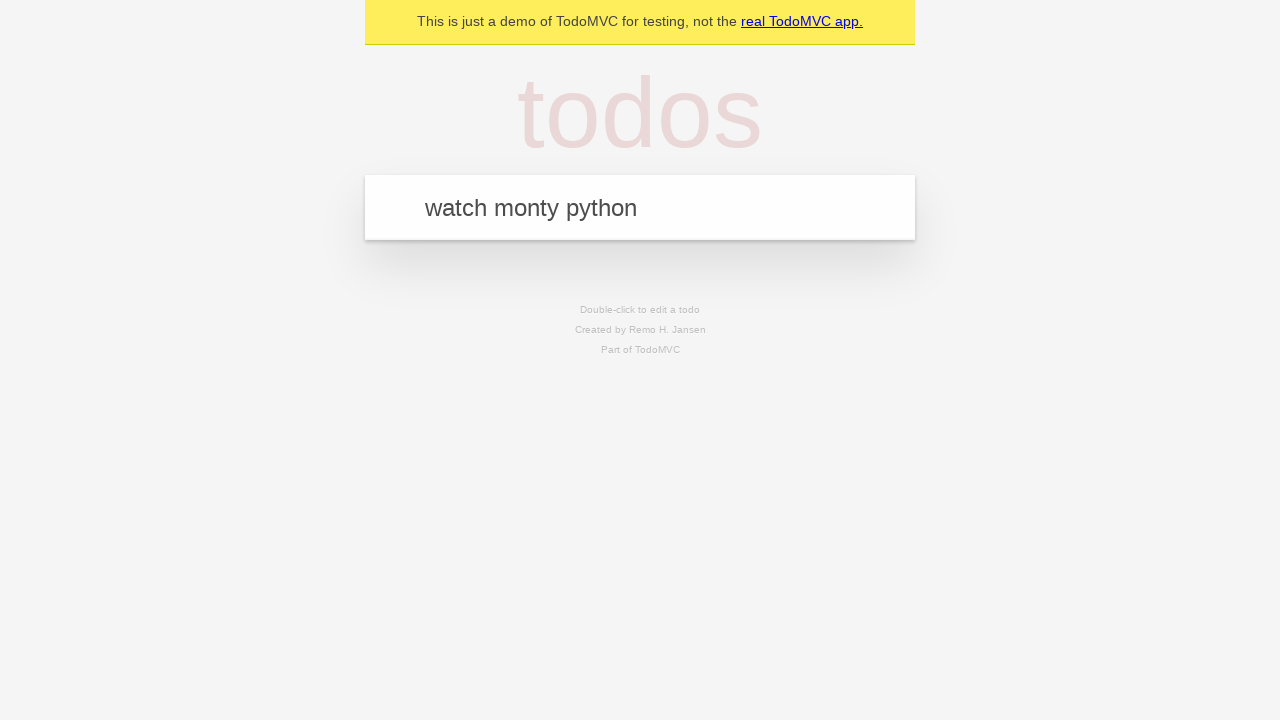

Created todo item 'watch monty python' on internal:attr=[placeholder="What needs to be done?"i]
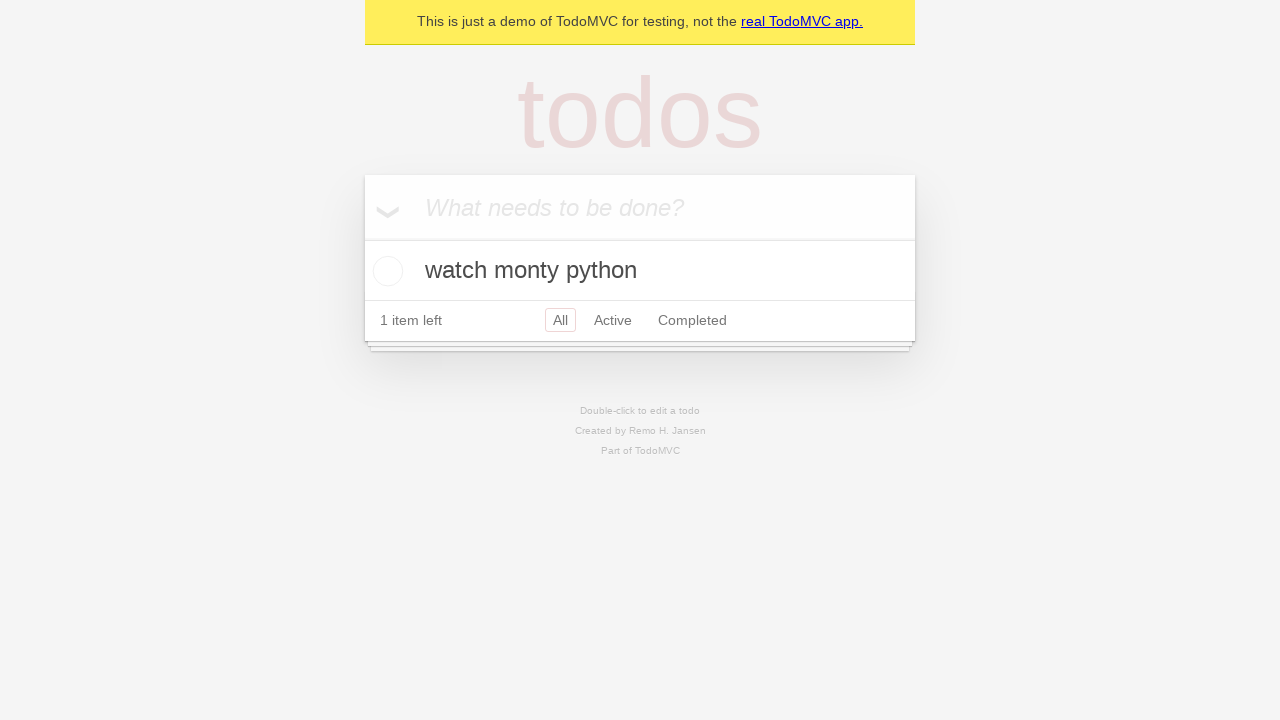

Filled todo input with 'feed the cat' on internal:attr=[placeholder="What needs to be done?"i]
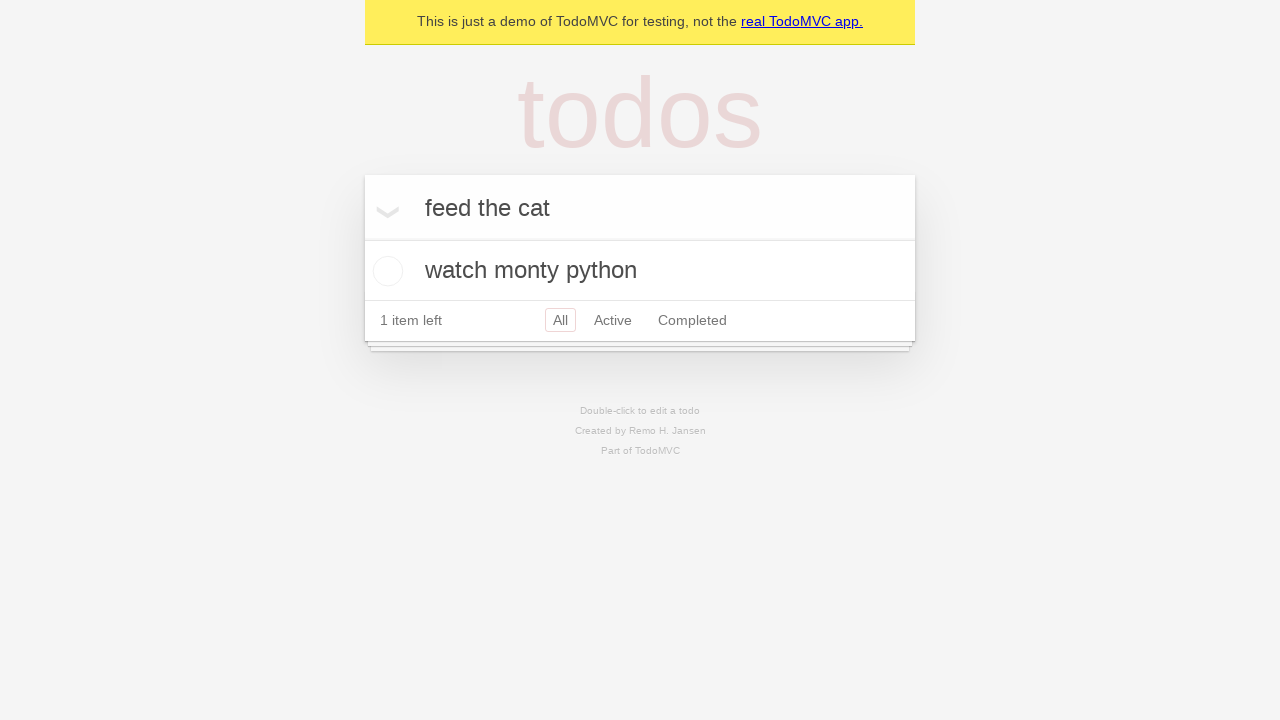

Created todo item 'feed the cat' on internal:attr=[placeholder="What needs to be done?"i]
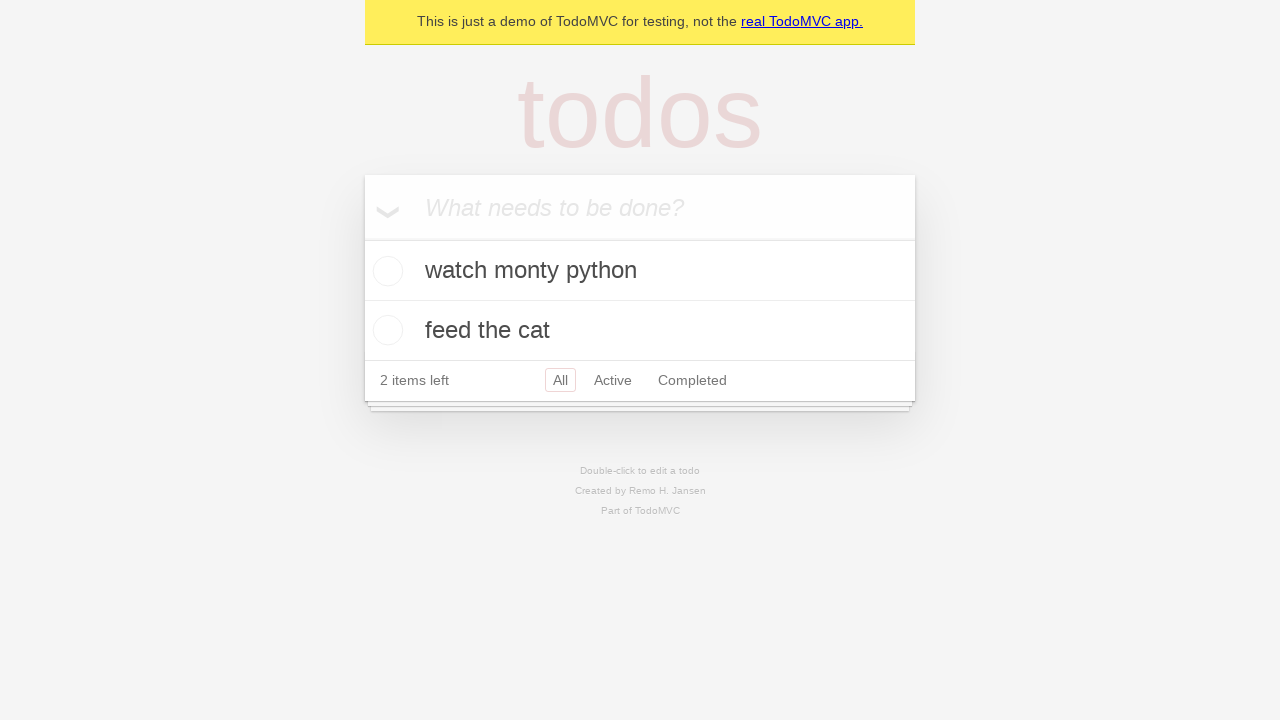

Filled todo input with 'book a doctors appointment' on internal:attr=[placeholder="What needs to be done?"i]
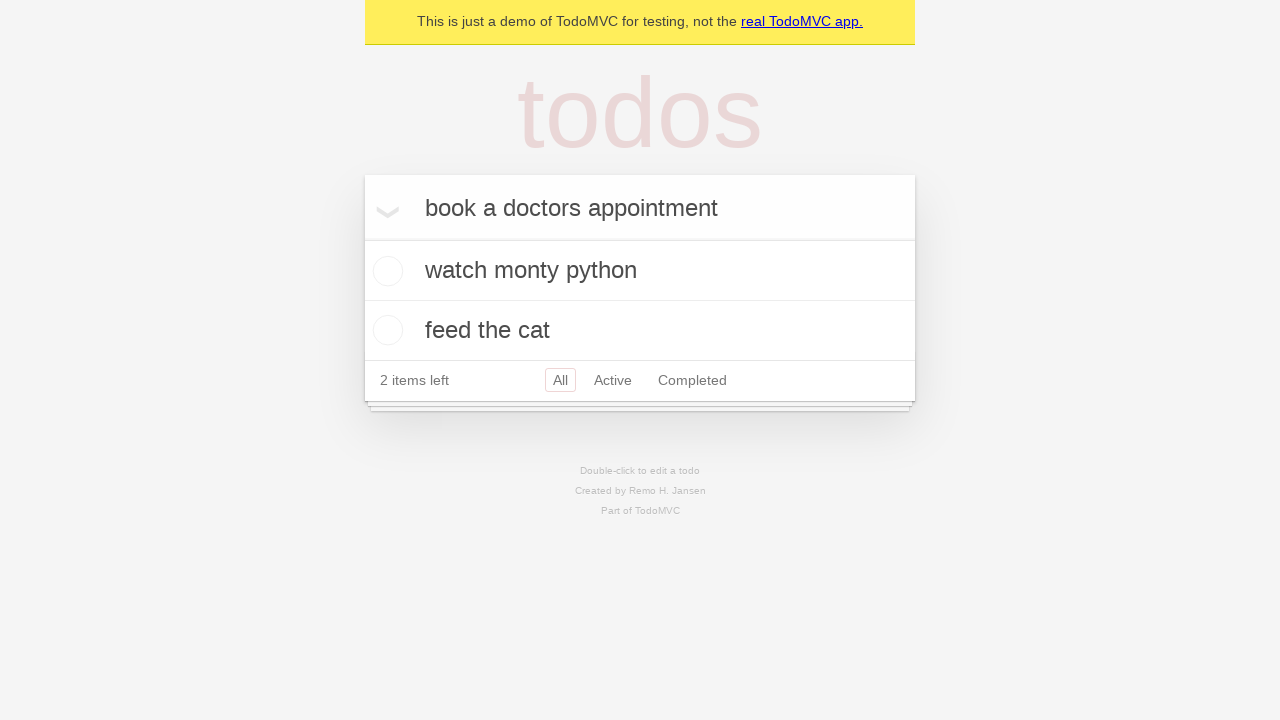

Created todo item 'book a doctors appointment' on internal:attr=[placeholder="What needs to be done?"i]
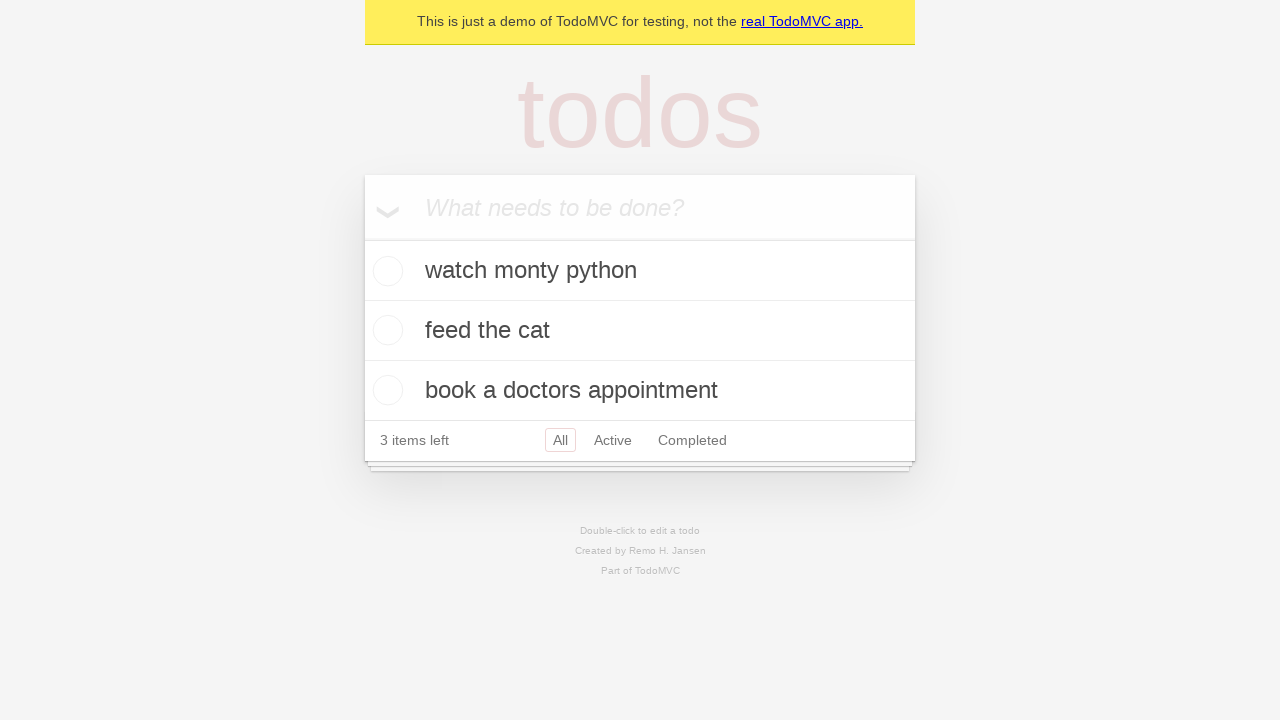

Located Active filter link
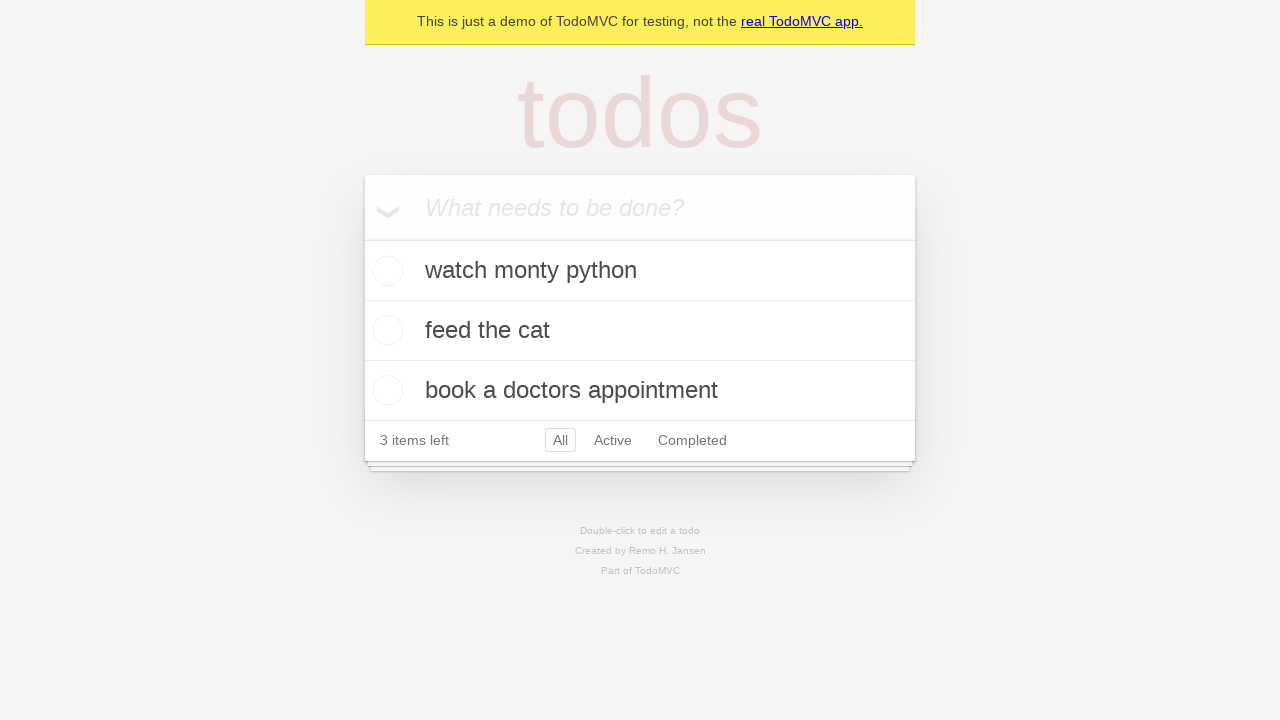

Located Completed filter link
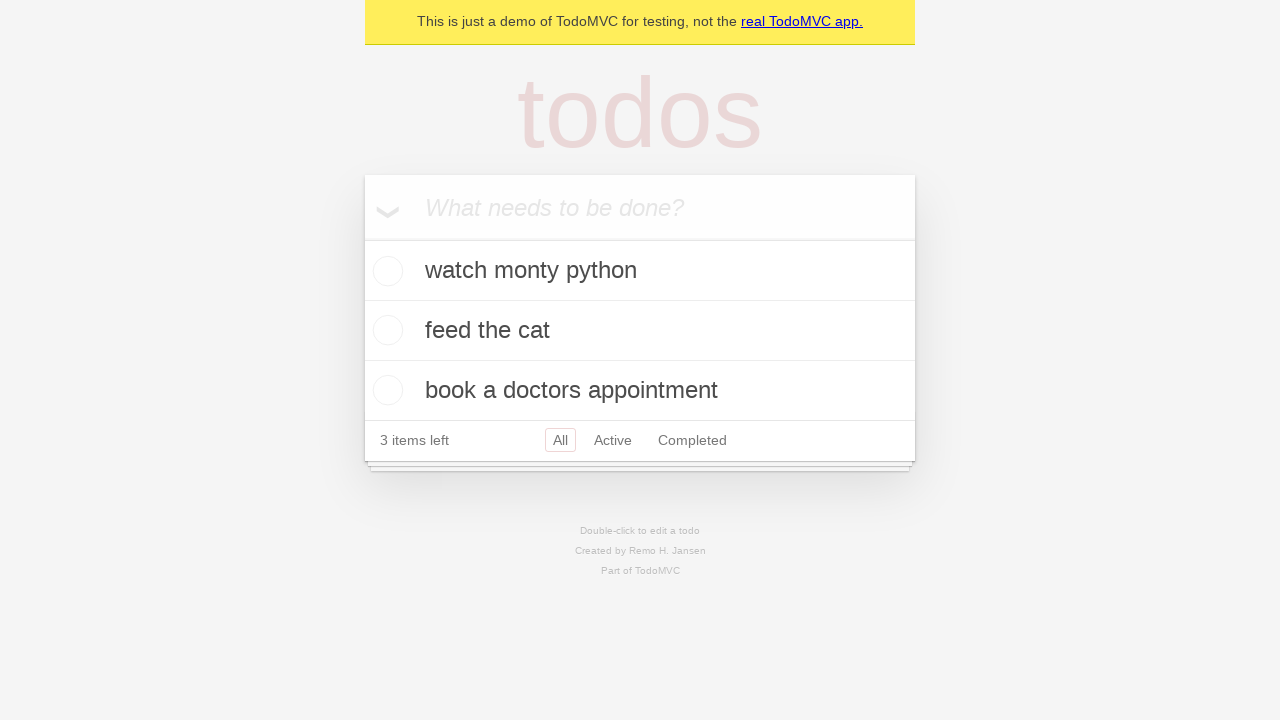

Clicked Active filter - should be highlighted with selected class at (613, 440) on internal:role=link[name="Active"i]
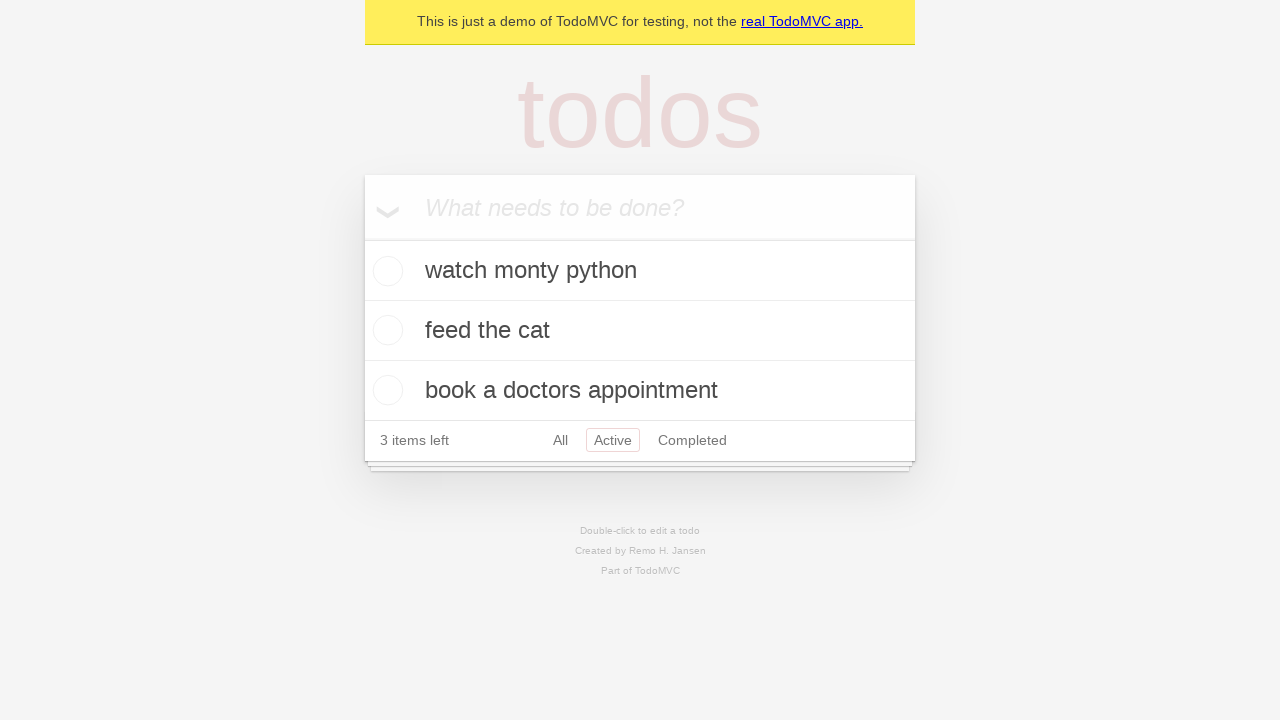

Clicked Completed filter - should be highlighted with selected class at (692, 440) on internal:role=link[name="Completed"i]
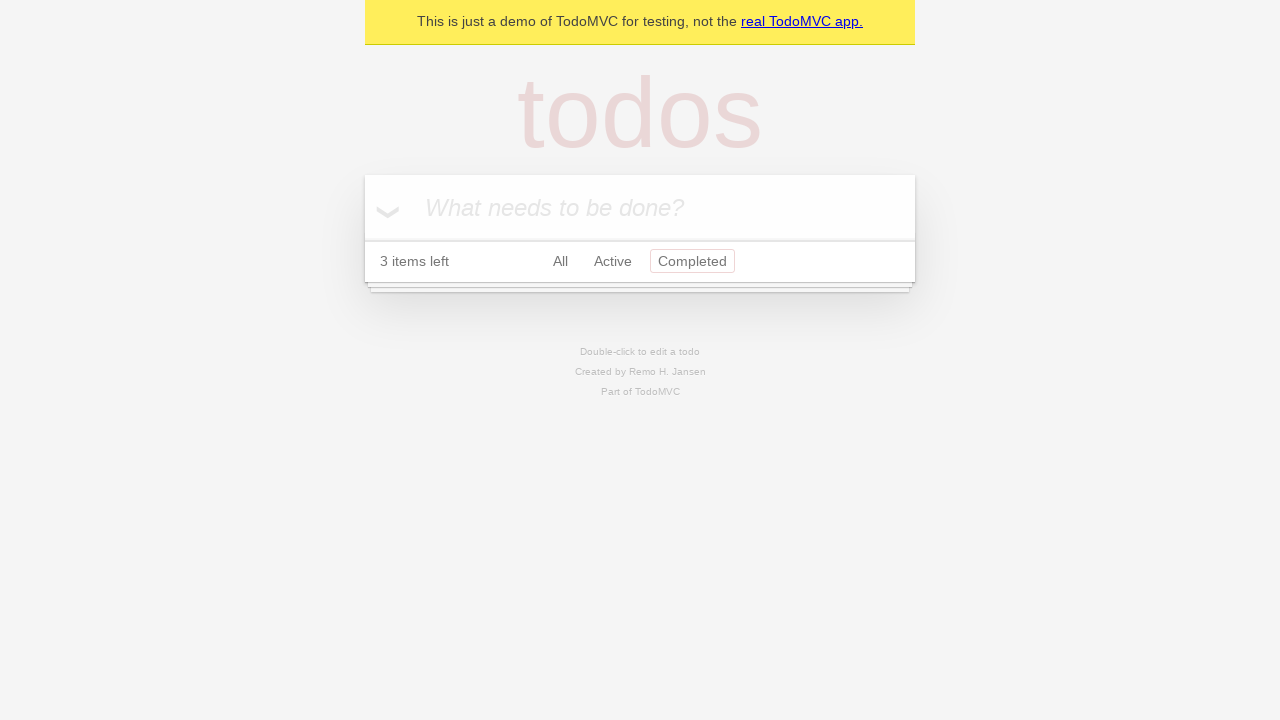

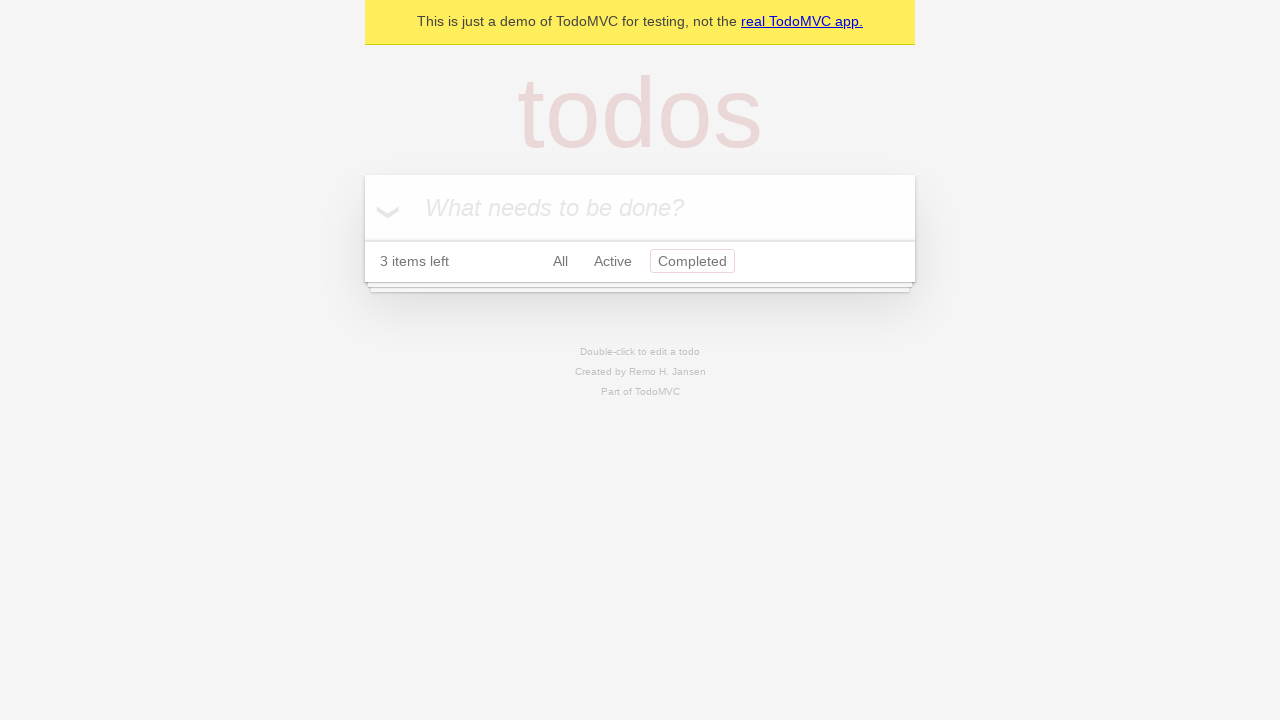